Navigates to the CDC Dengue information page and waits for content to load

Starting URL: https://www.cdc.gov/dengue/about/index.html

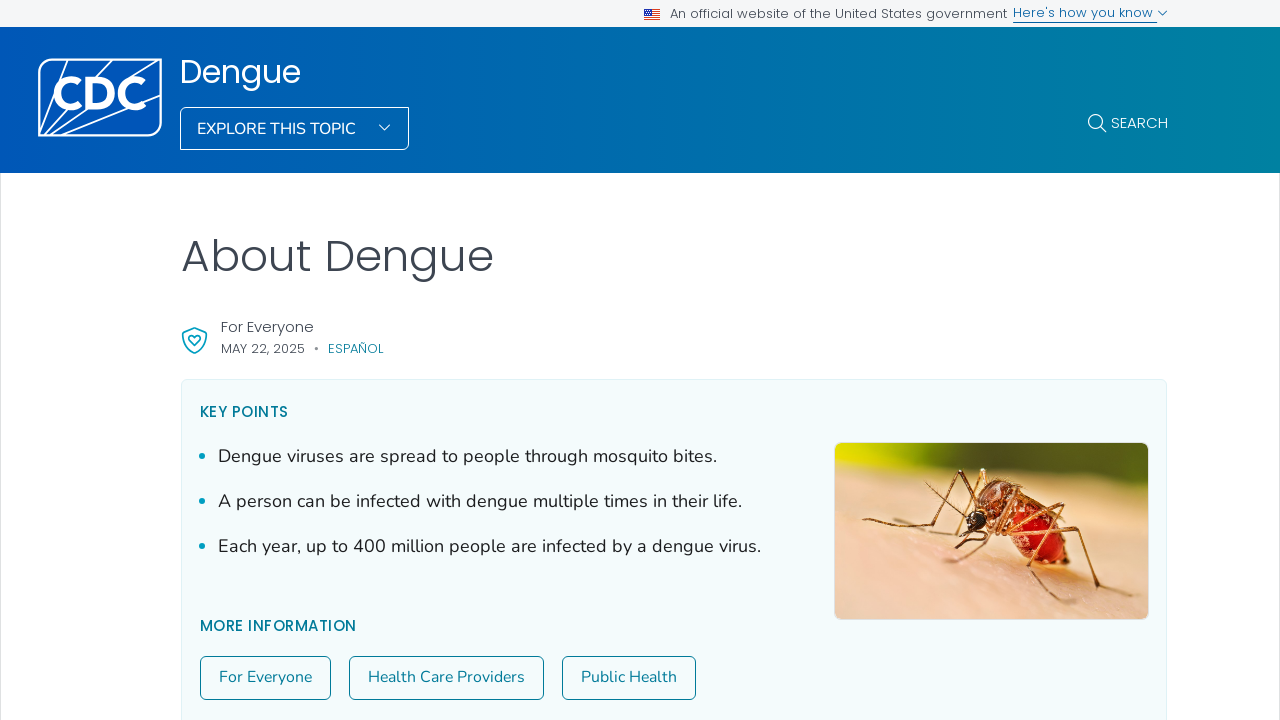

Navigated to CDC Dengue information page
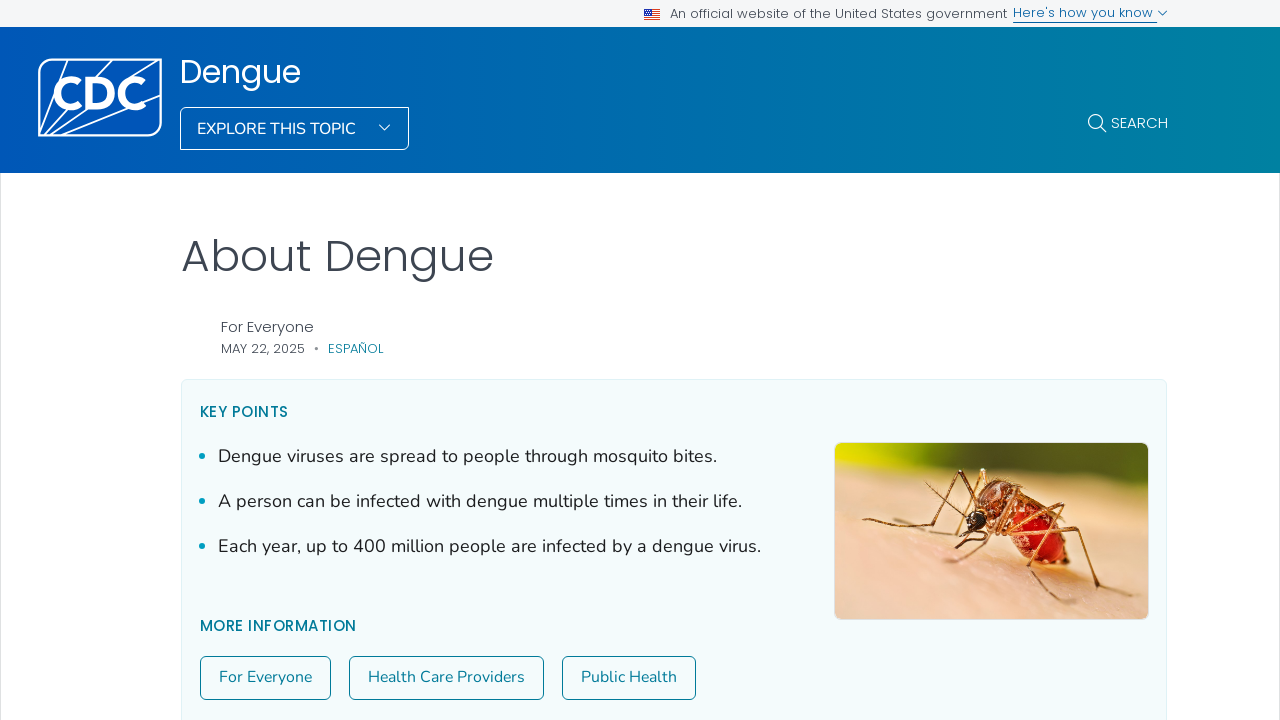

Waited for DOM content to load
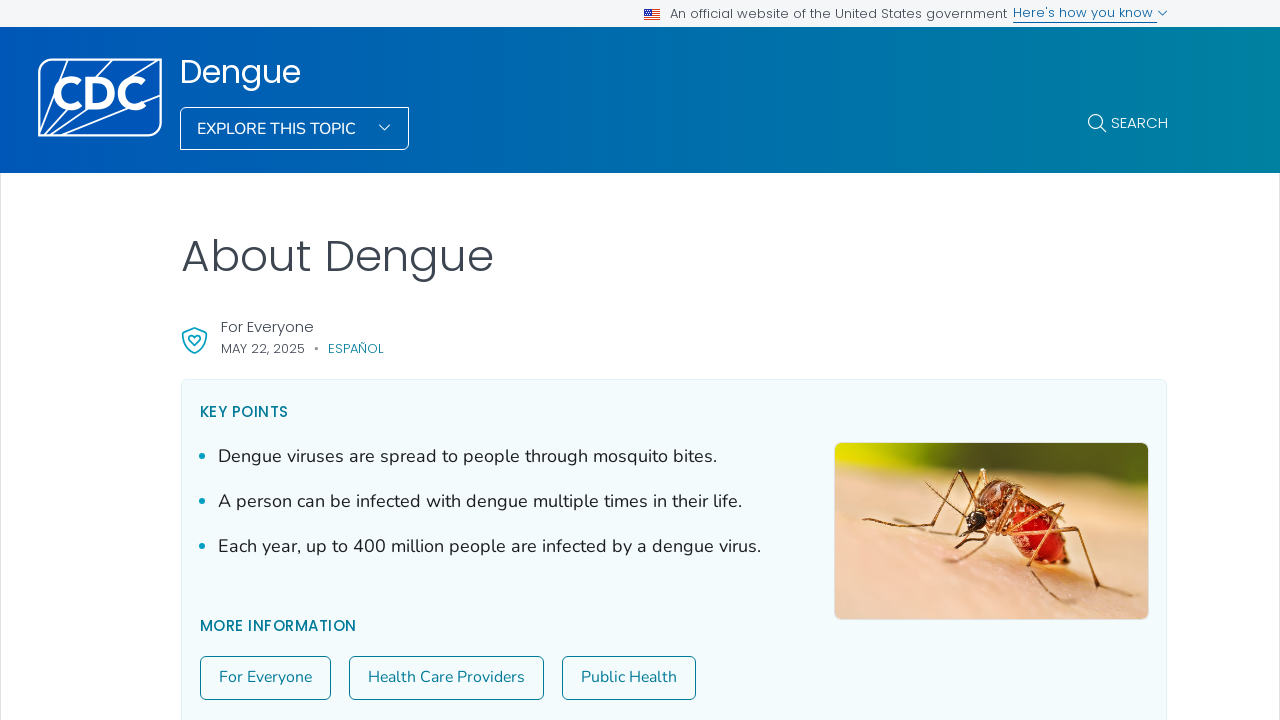

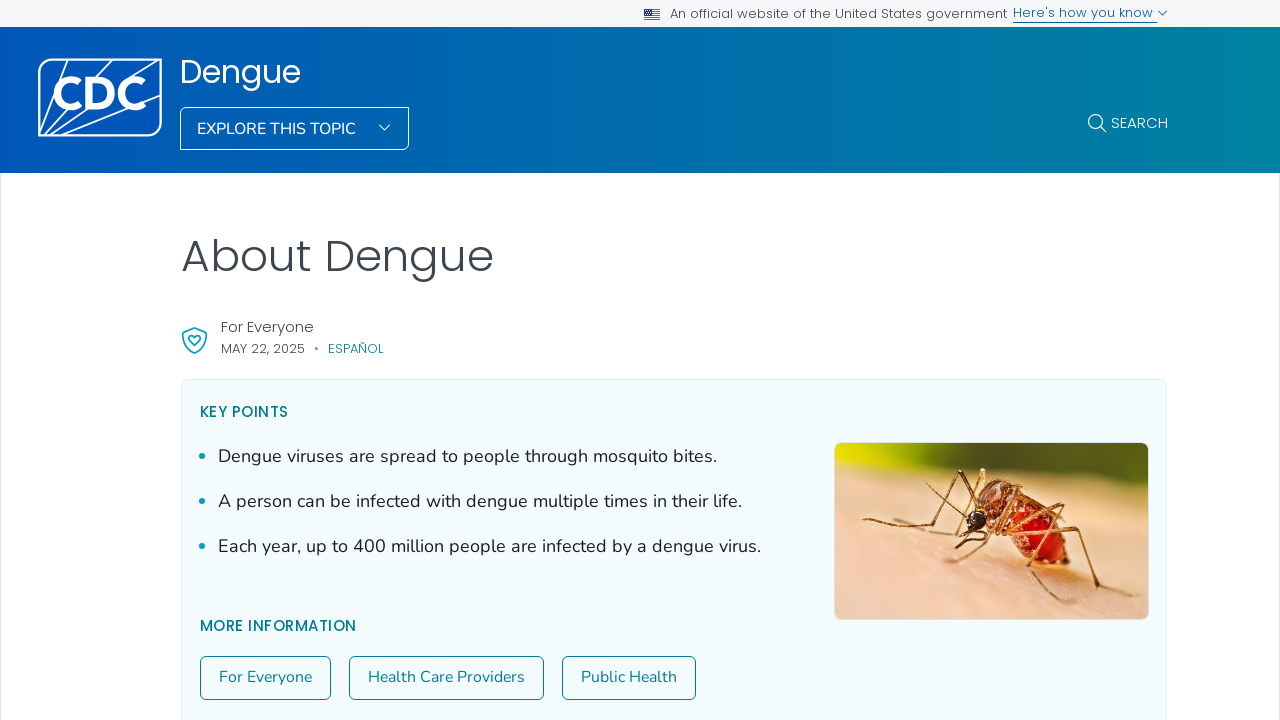